Tests adding a todo item by entering text in the input field and pressing Enter, then verifies the item was added

Starting URL: https://lambdatest.github.io/sample-todo-app/

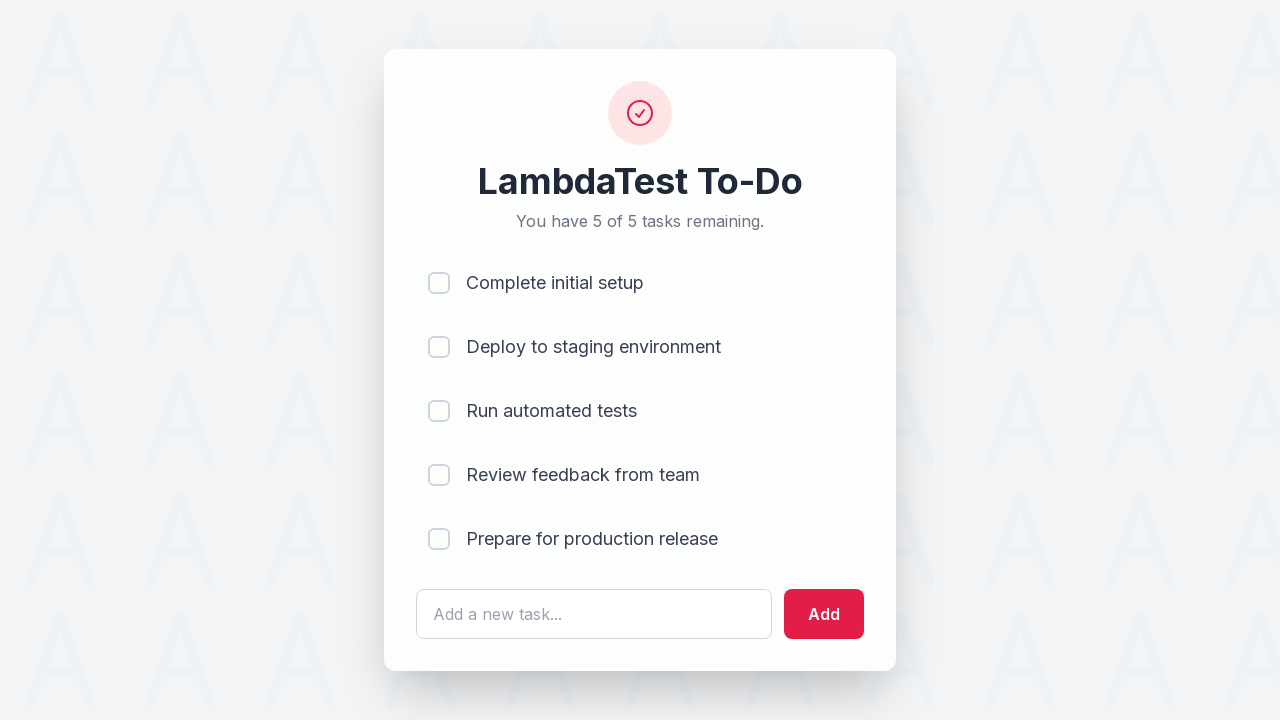

Filled todo input field with 'Selenium Test' on #sampletodotext
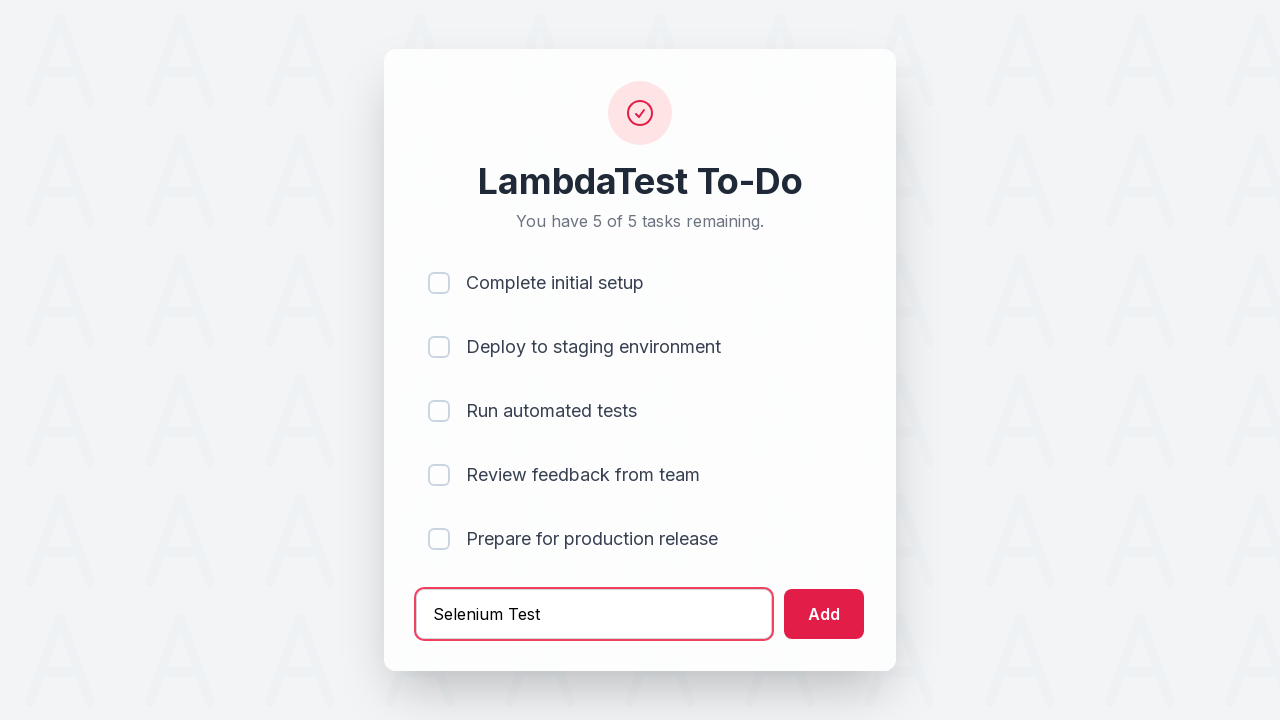

Pressed Enter to add the todo item on #sampletodotext
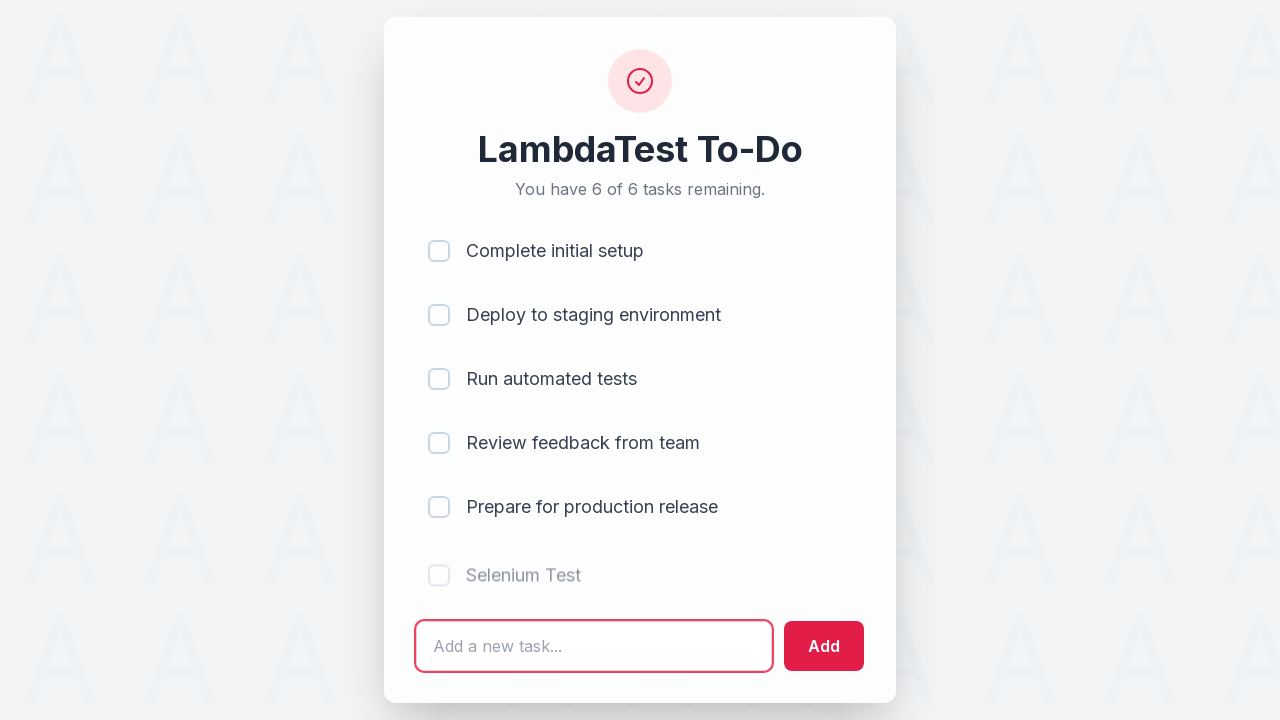

New todo item appeared in the list
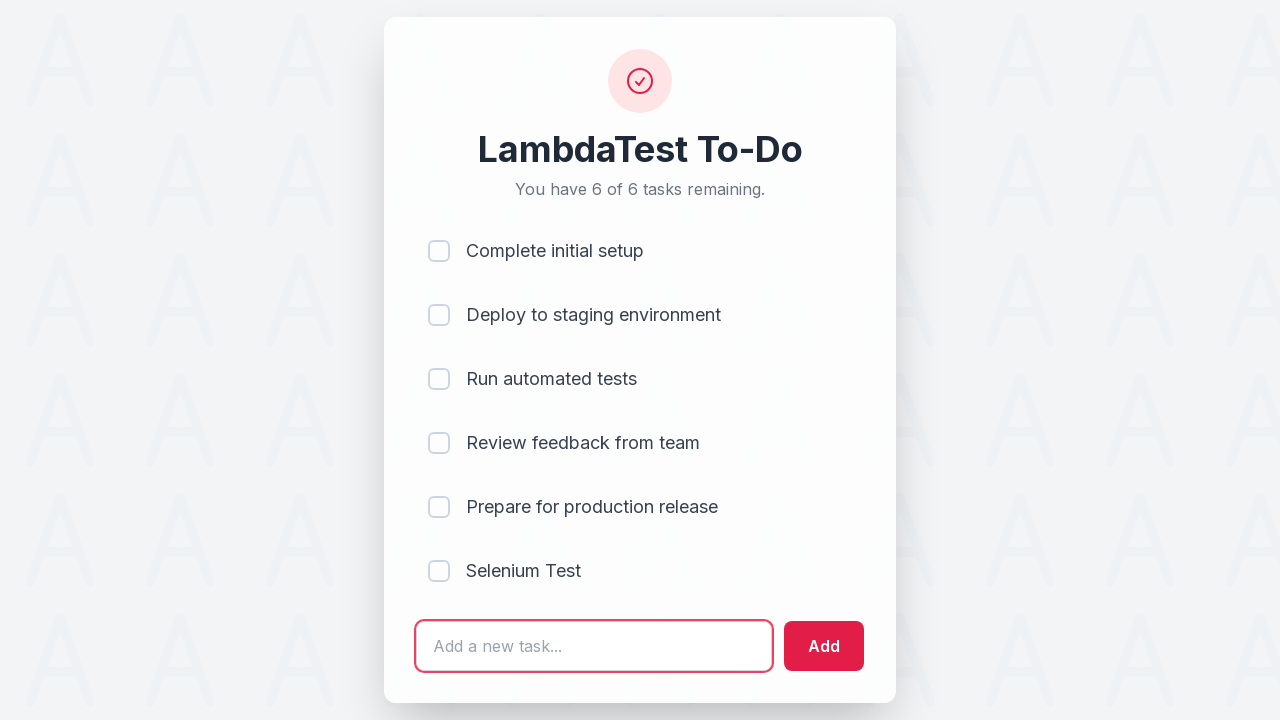

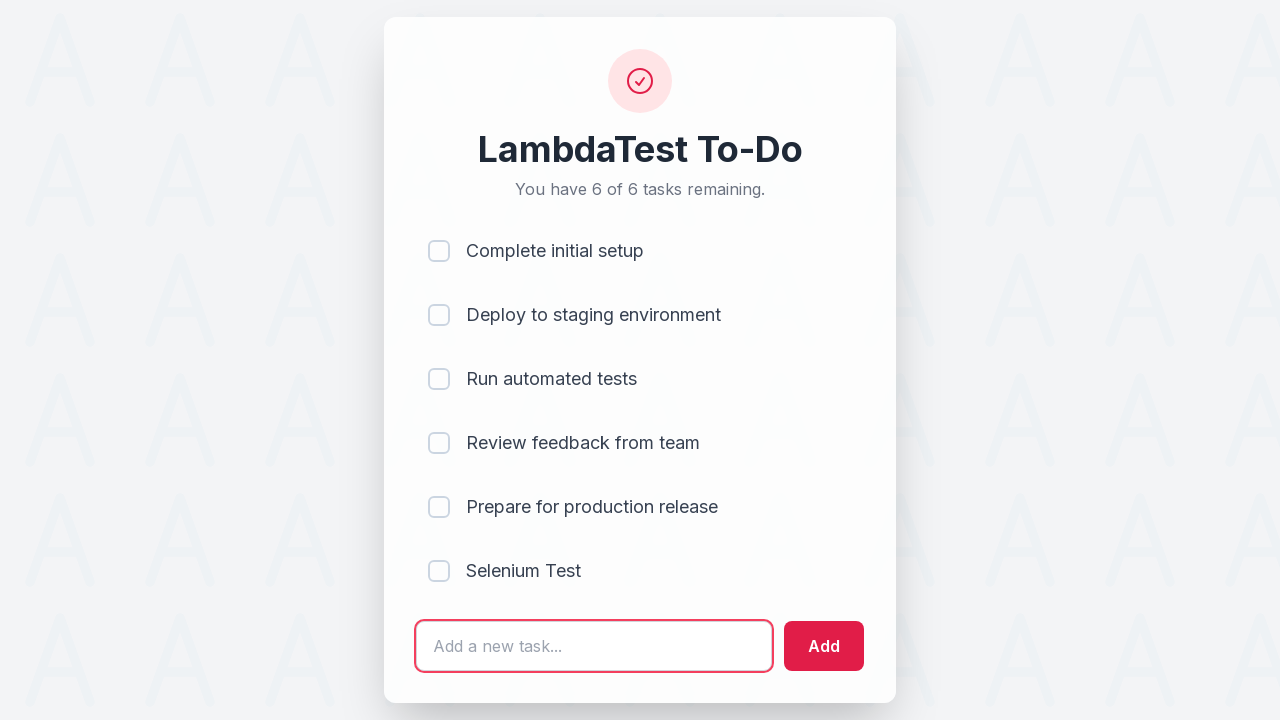